Tests that edits are cancelled when pressing Escape key

Starting URL: https://demo.playwright.dev/todomvc

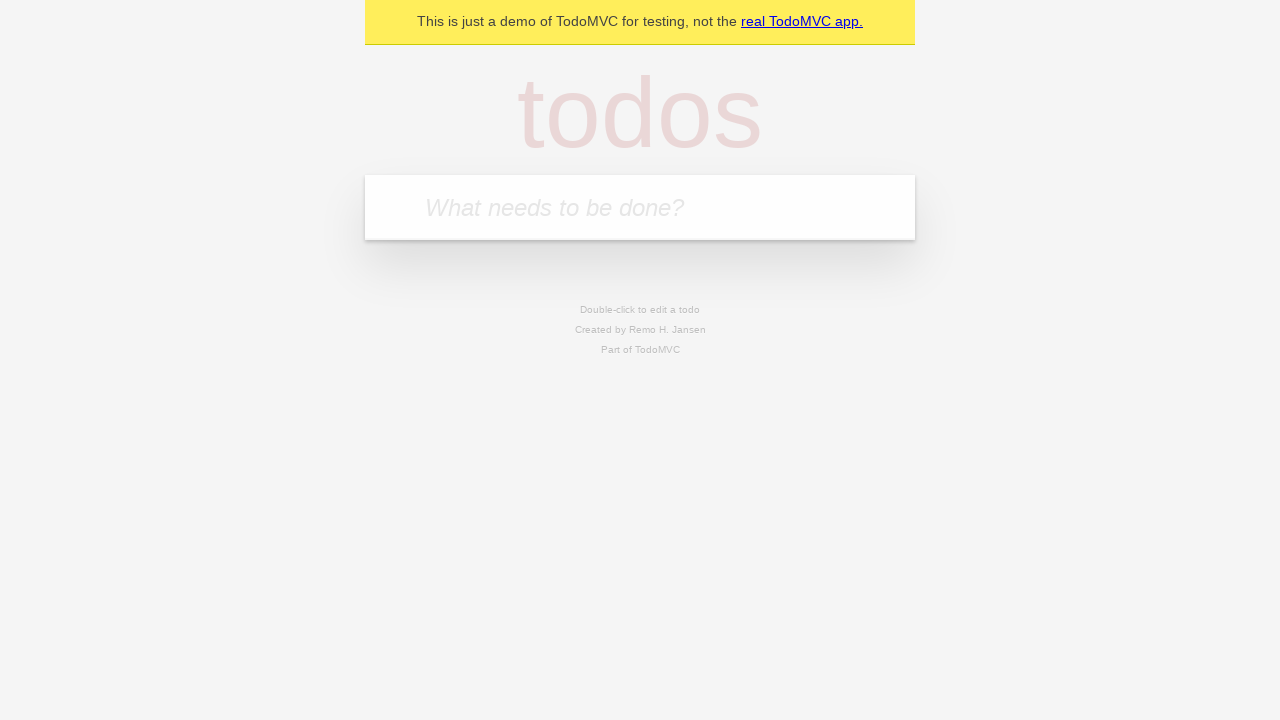

Filled input field with 'buy some cheese' on internal:attr=[placeholder="What needs to be done?"i]
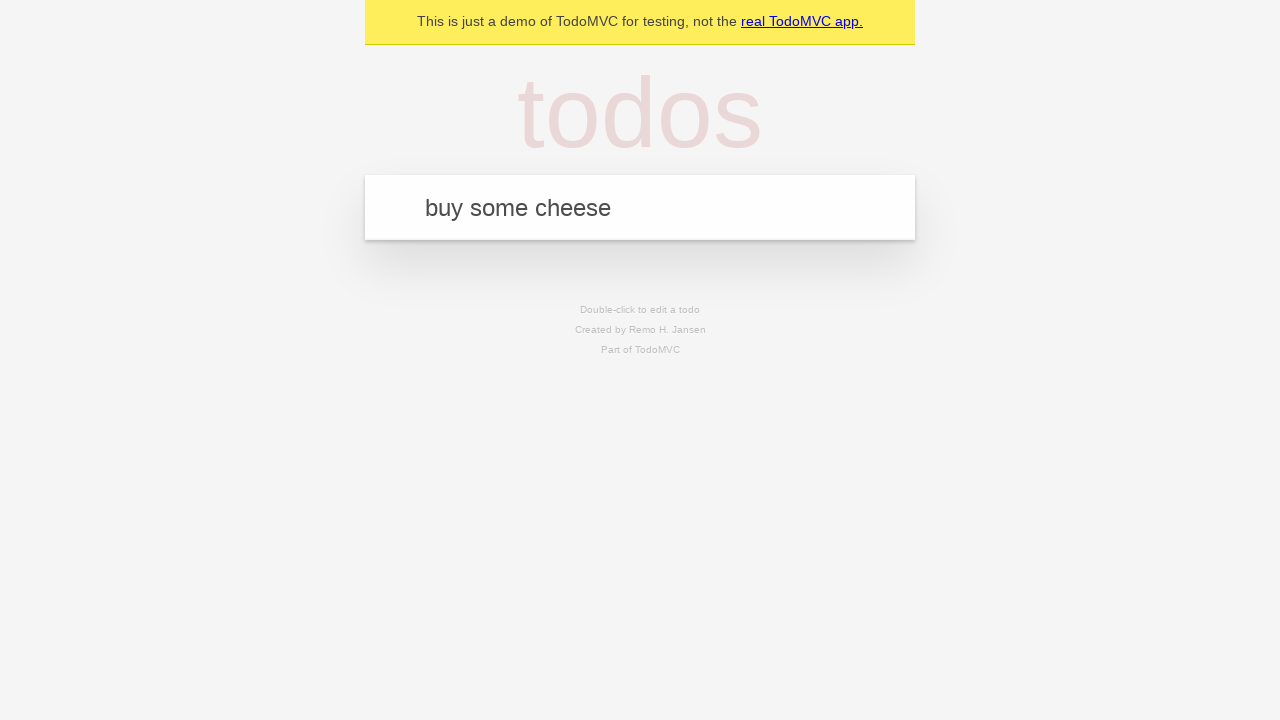

Pressed Enter to create first todo on internal:attr=[placeholder="What needs to be done?"i]
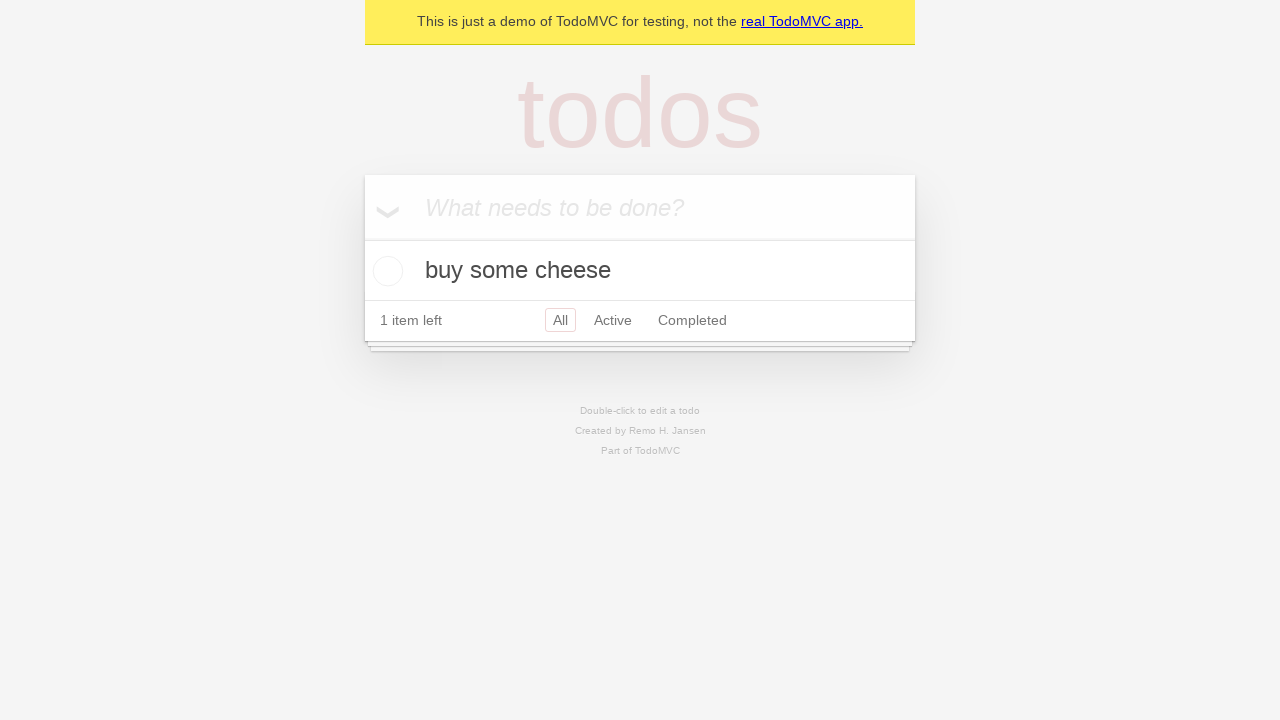

Filled input field with 'feed the cat' on internal:attr=[placeholder="What needs to be done?"i]
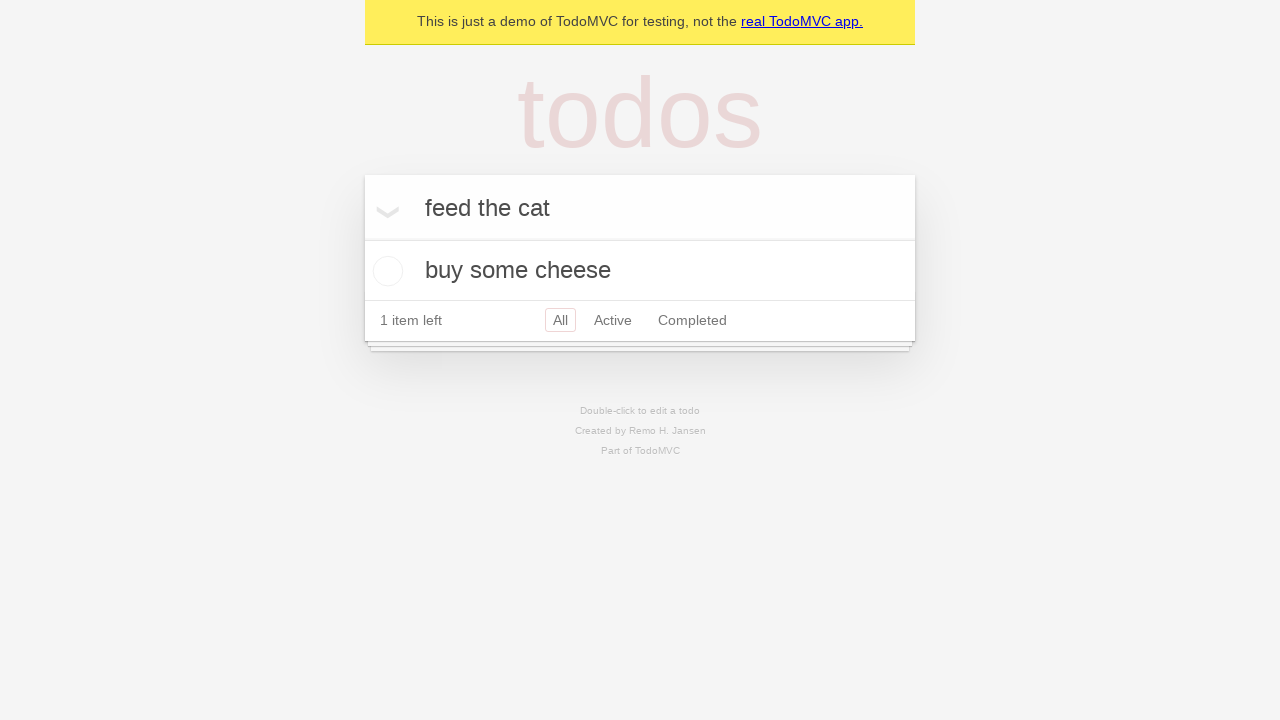

Pressed Enter to create second todo on internal:attr=[placeholder="What needs to be done?"i]
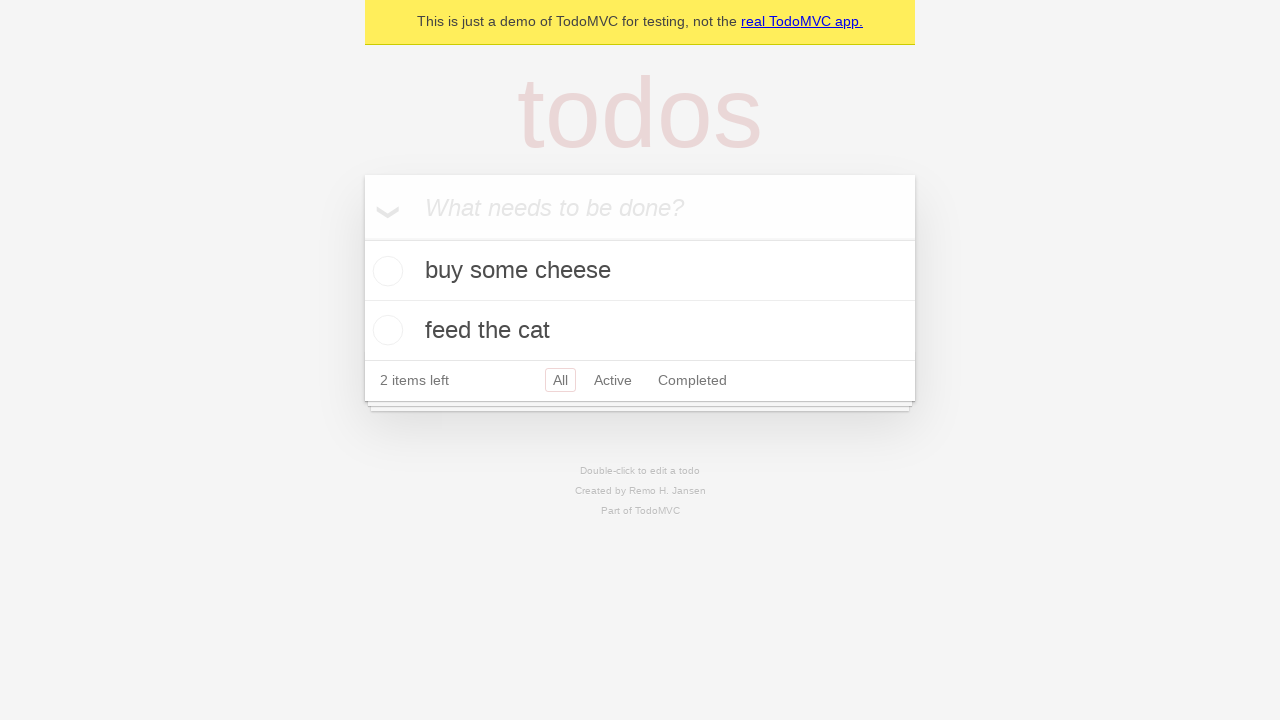

Filled input field with 'book a doctors appointment' on internal:attr=[placeholder="What needs to be done?"i]
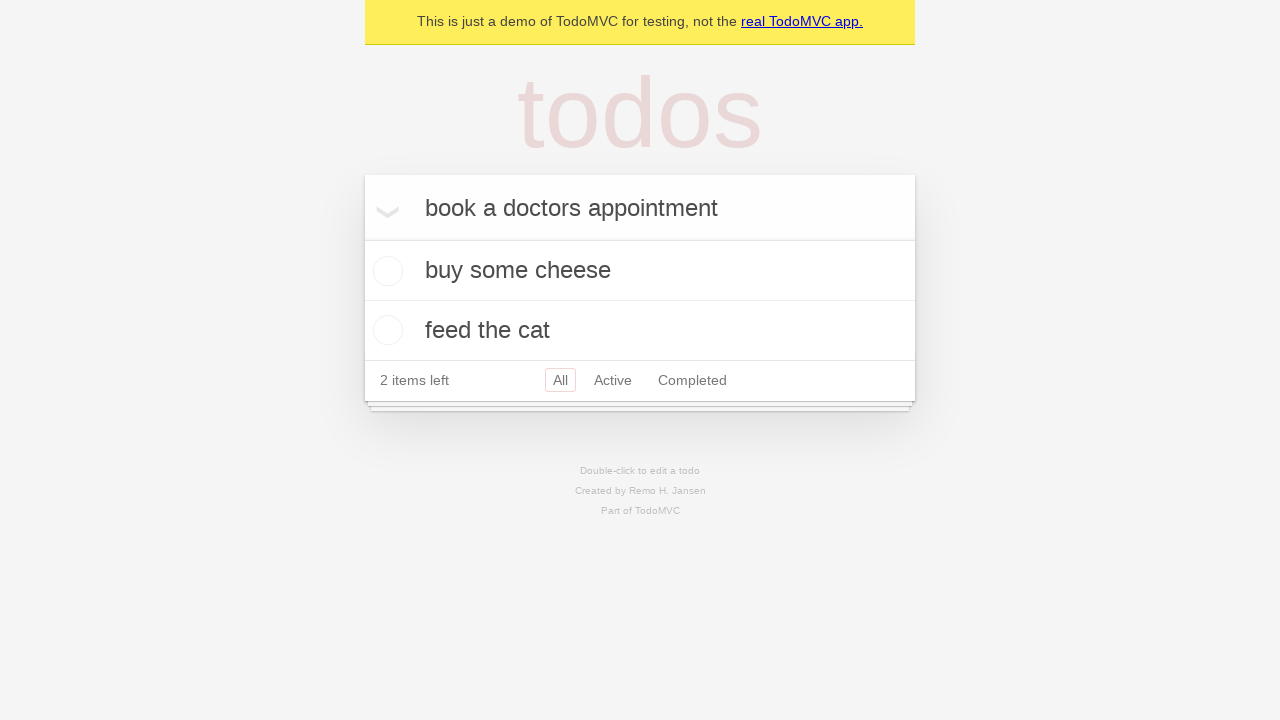

Pressed Enter to create third todo on internal:attr=[placeholder="What needs to be done?"i]
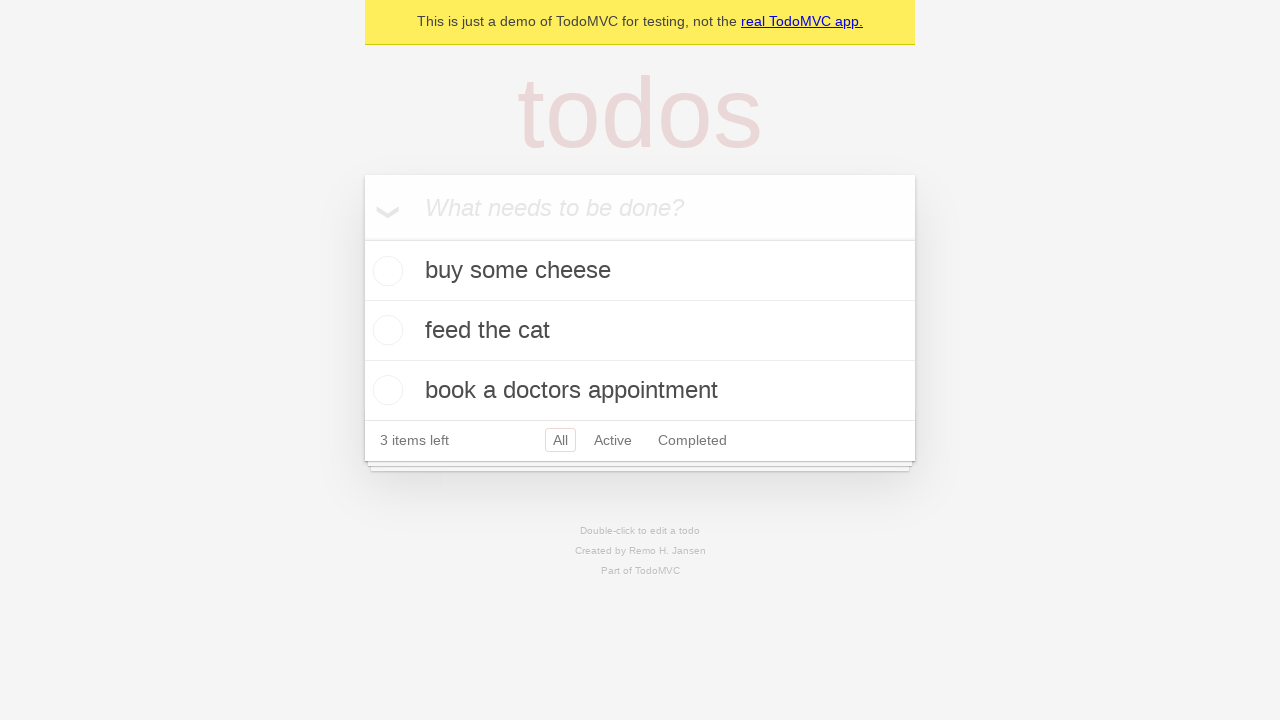

Waited for third todo item to load
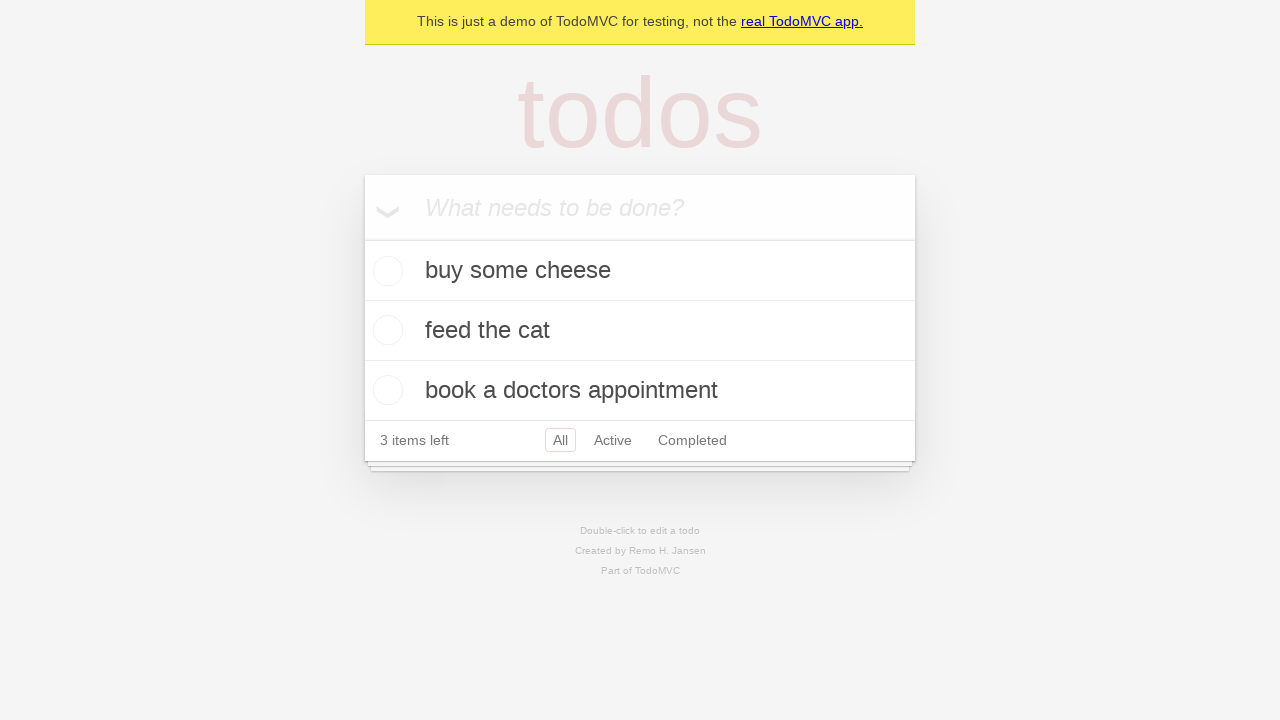

Double-clicked second todo item to enter edit mode at (640, 331) on [data-testid='todo-item'] >> nth=1
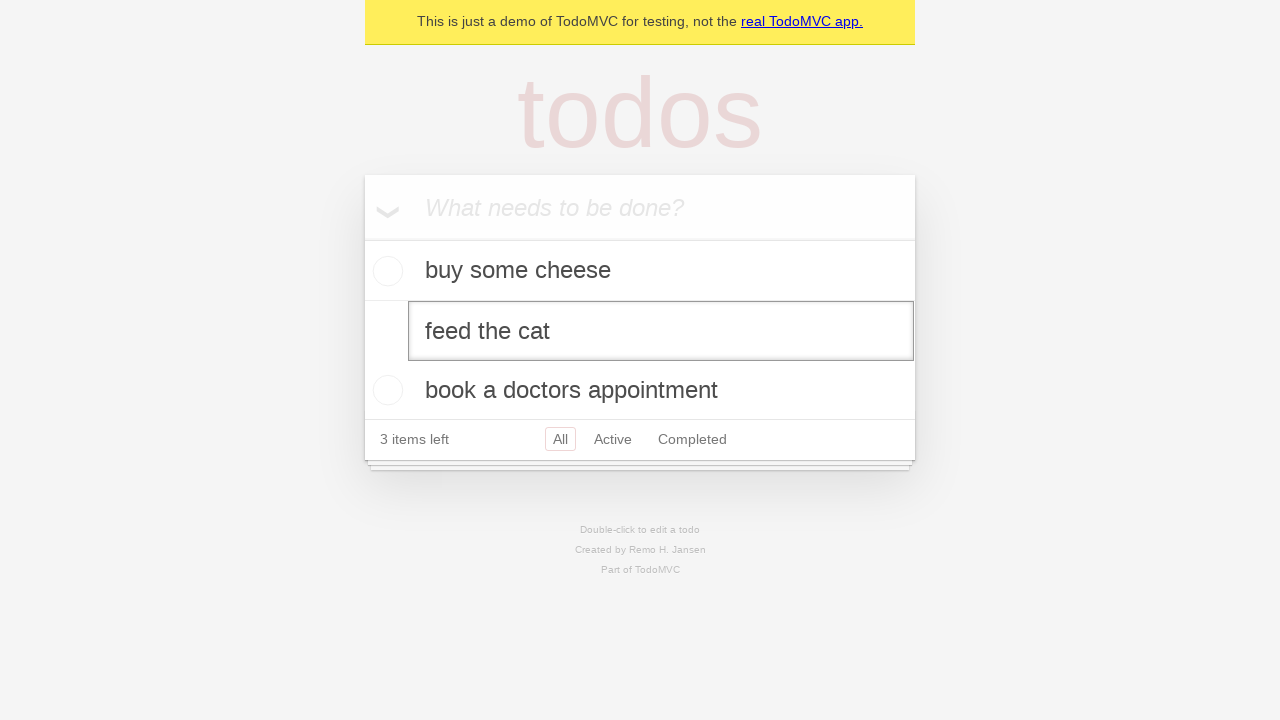

Filled edit field with 'buy some sausages' on [data-testid='todo-item'] >> nth=1 >> internal:role=textbox[name="Edit"i]
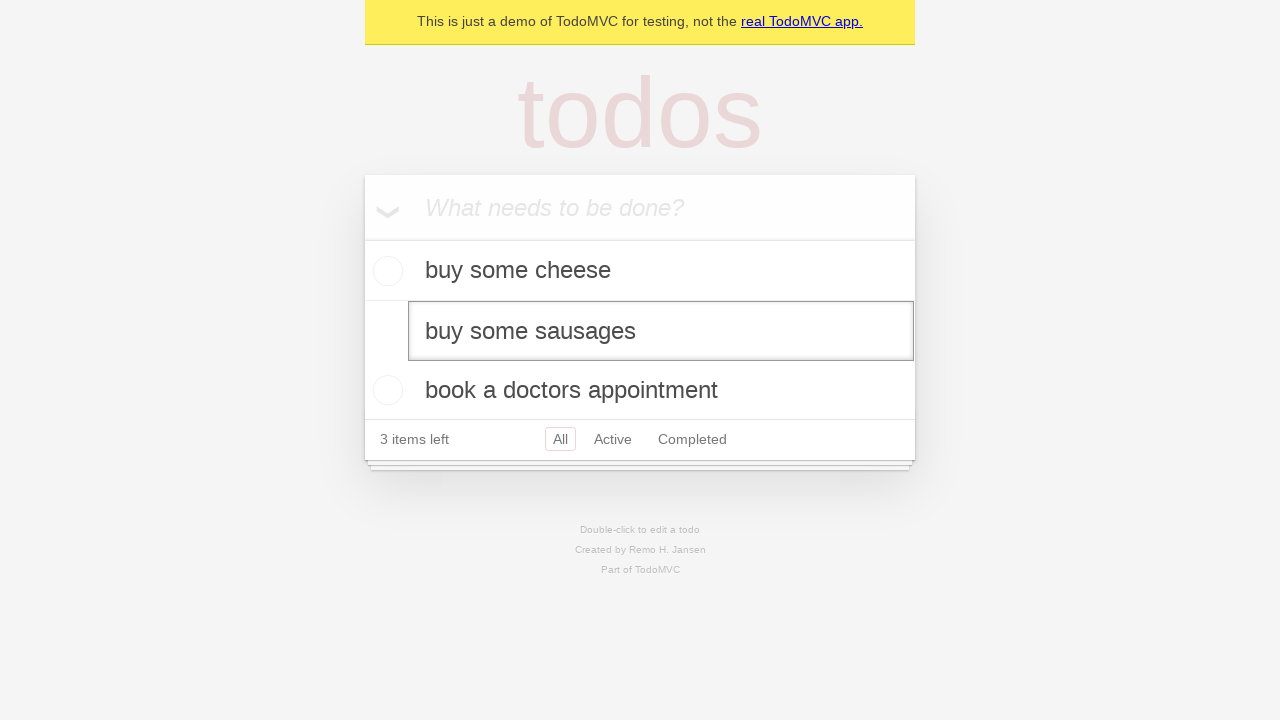

Pressed Escape key to cancel edit and verify changes are reverted on [data-testid='todo-item'] >> nth=1 >> internal:role=textbox[name="Edit"i]
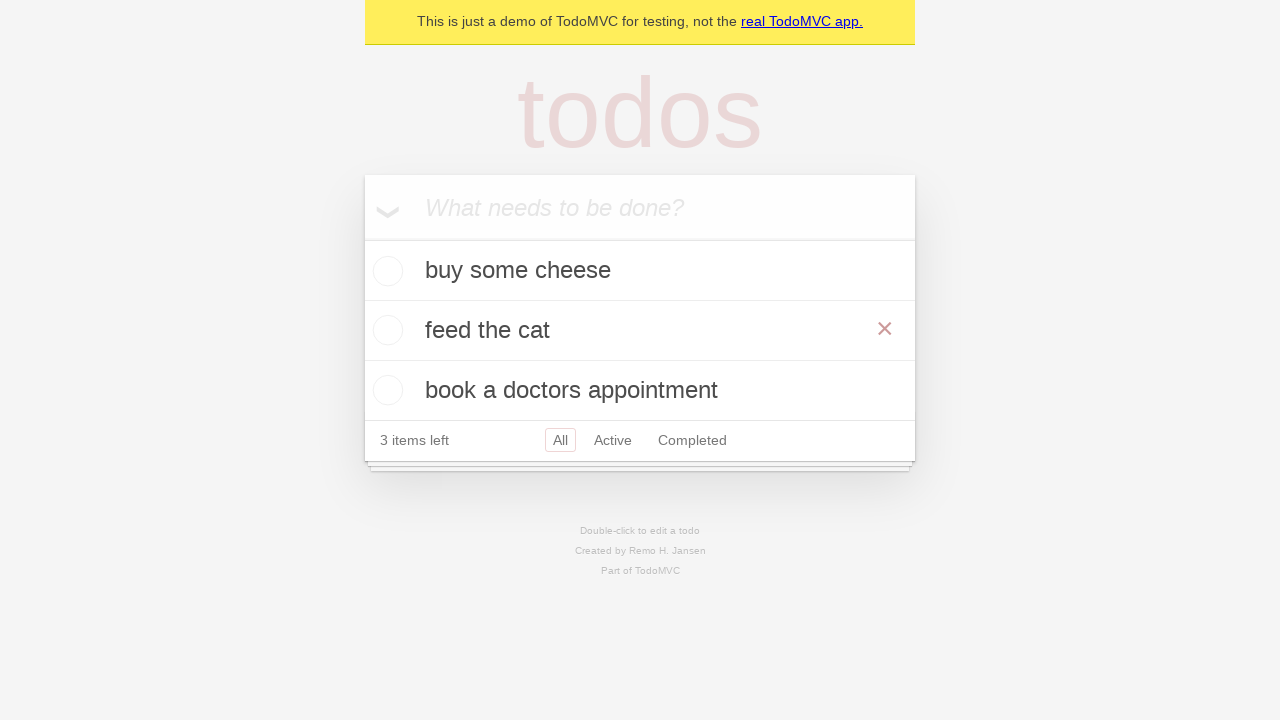

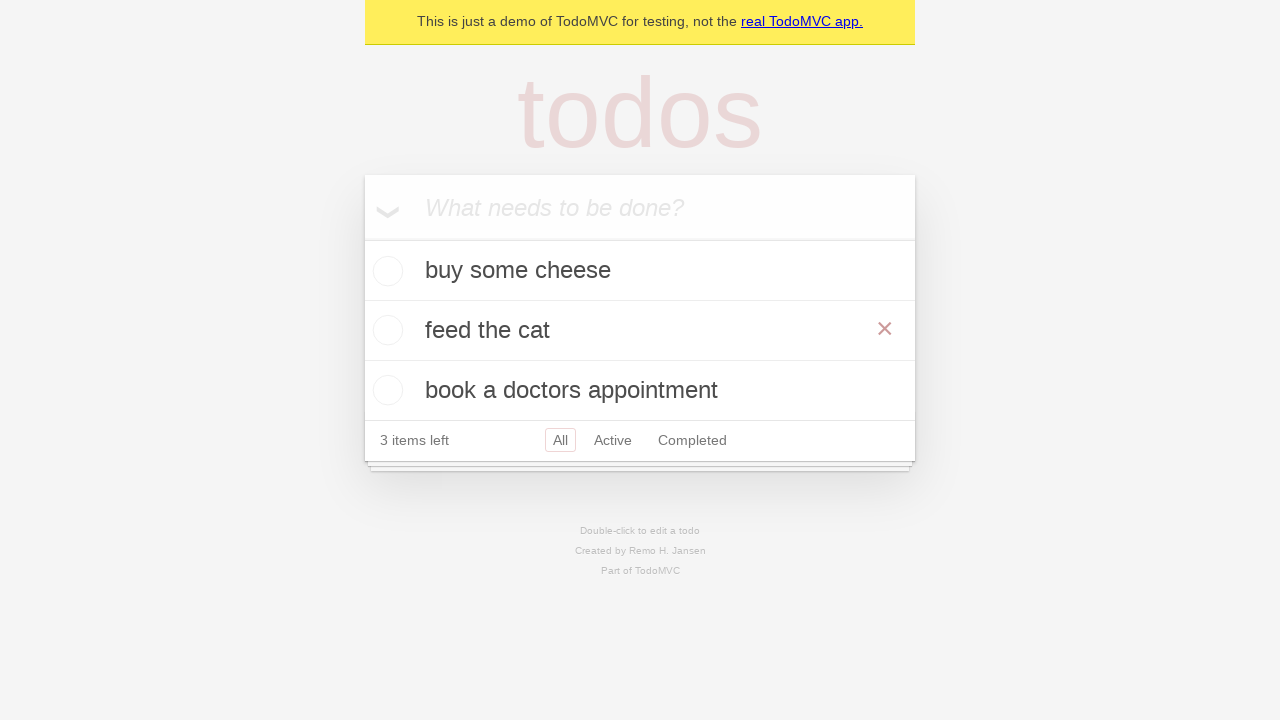